Navigates to the Demoblaze homepage and verifies that phone products are displayed by checking their presence and titles

Starting URL: https://www.demoblaze.com/

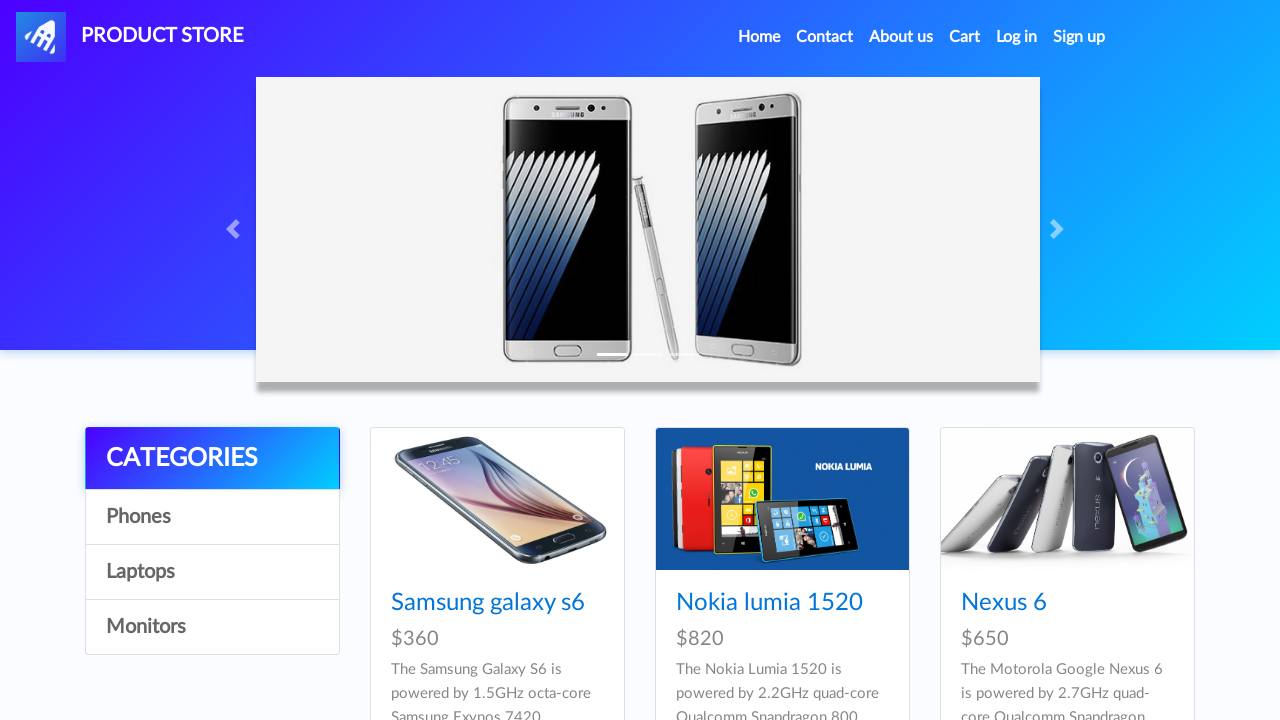

Waited for product cards to load on Demoblaze homepage
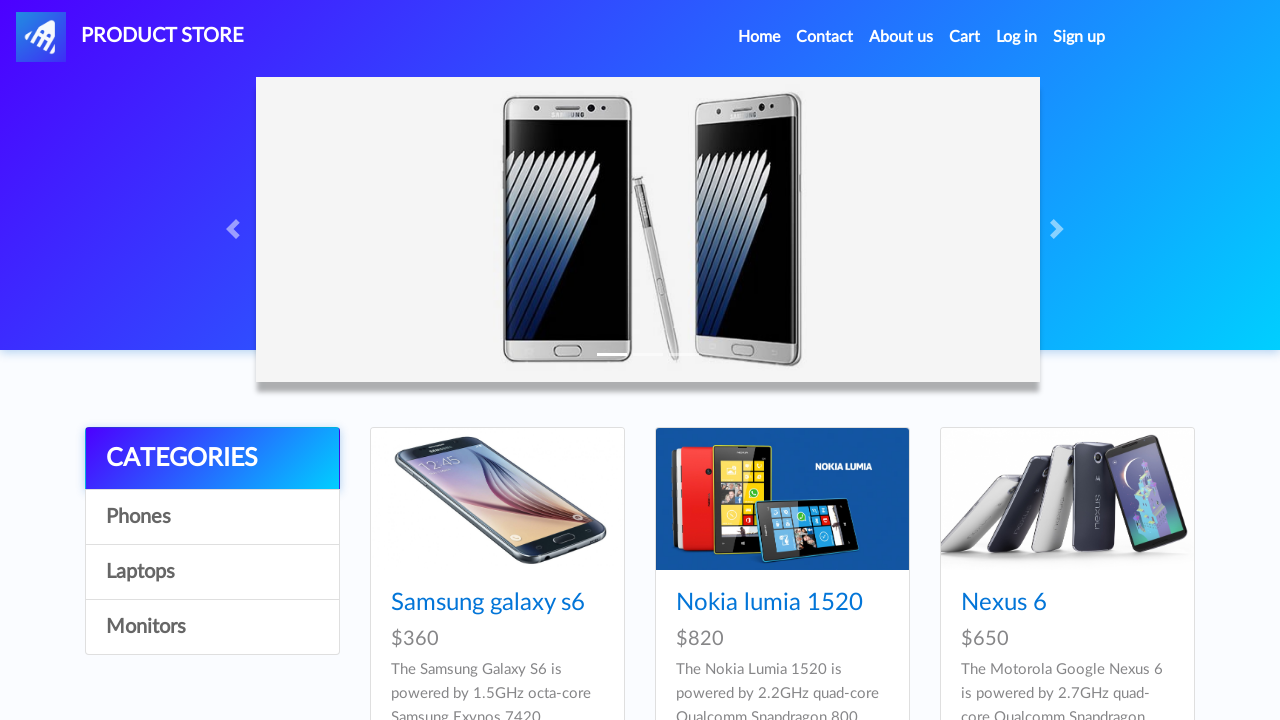

Retrieved all phone product links from the page
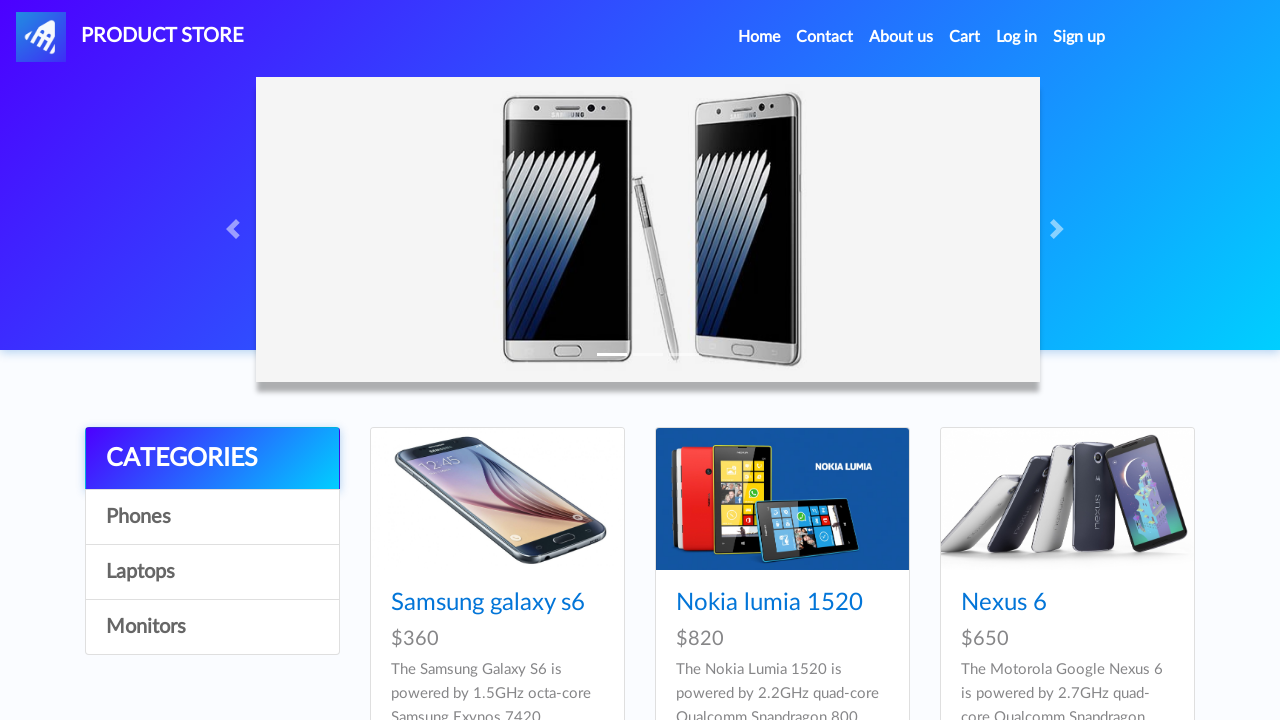

Verified 9 phone products are displayed on the homepage
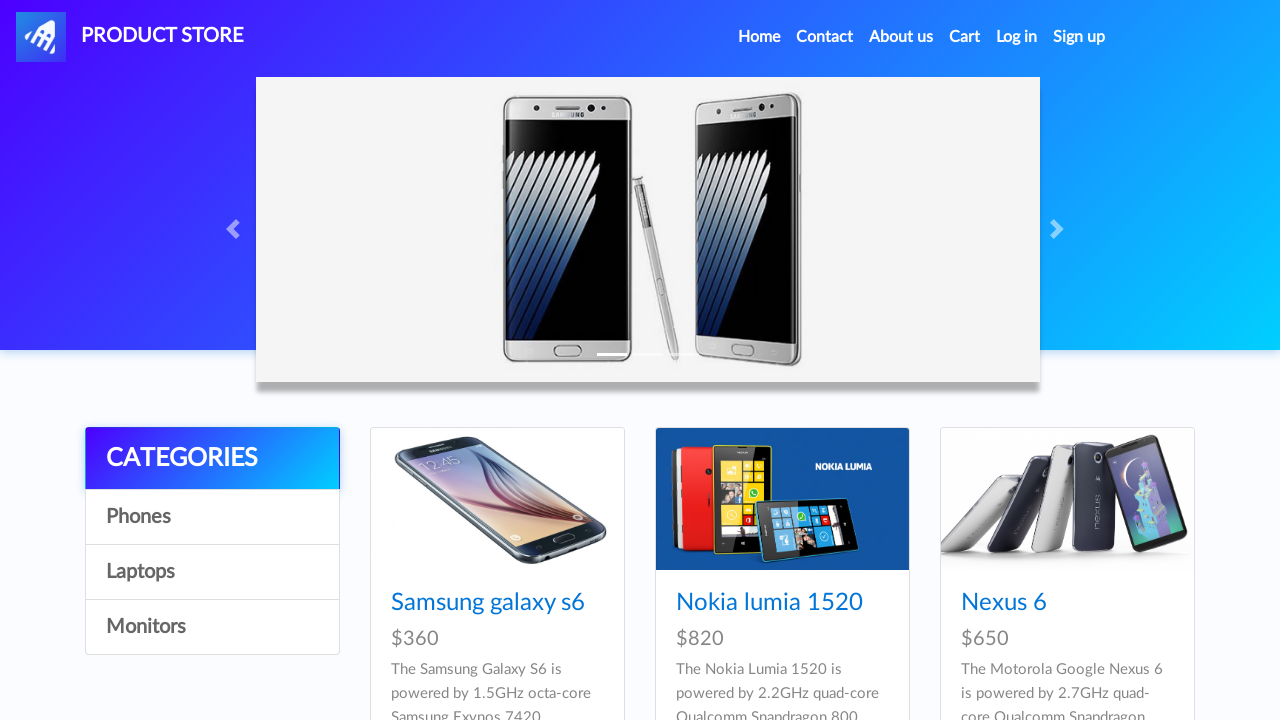

Retrieved phone product title: Samsung galaxy s6
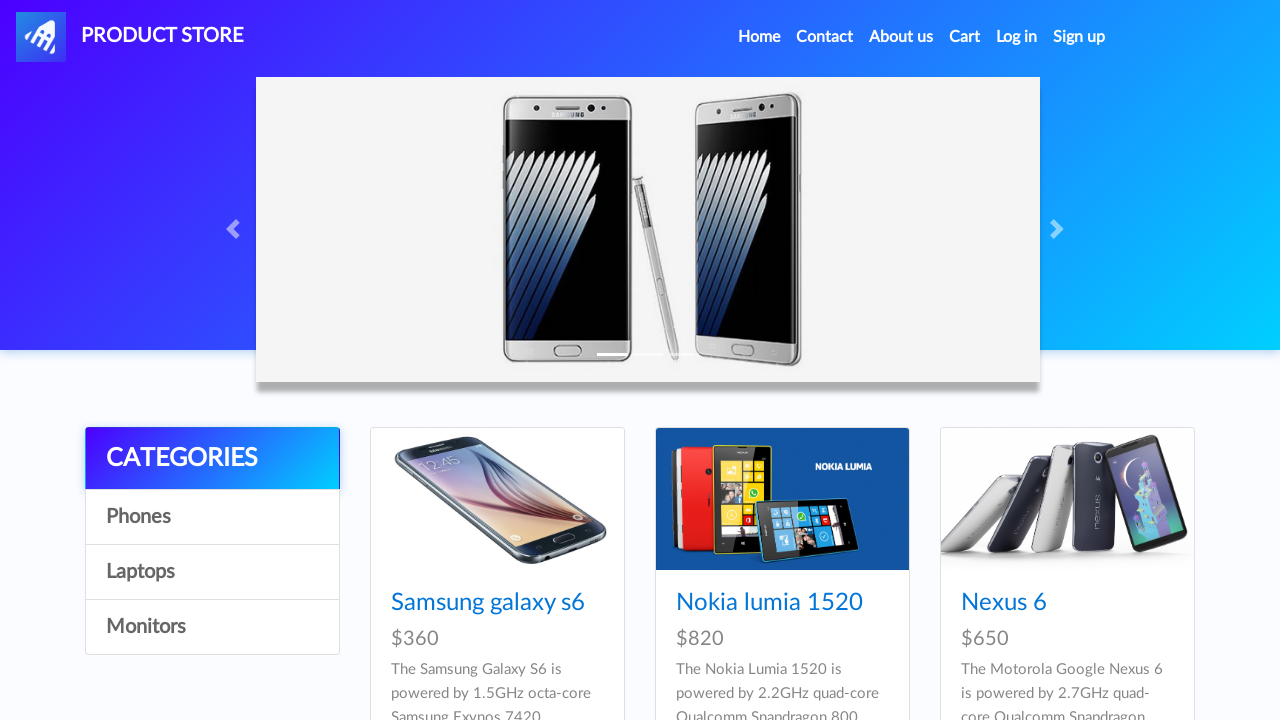

Retrieved phone product title: Nokia lumia 1520
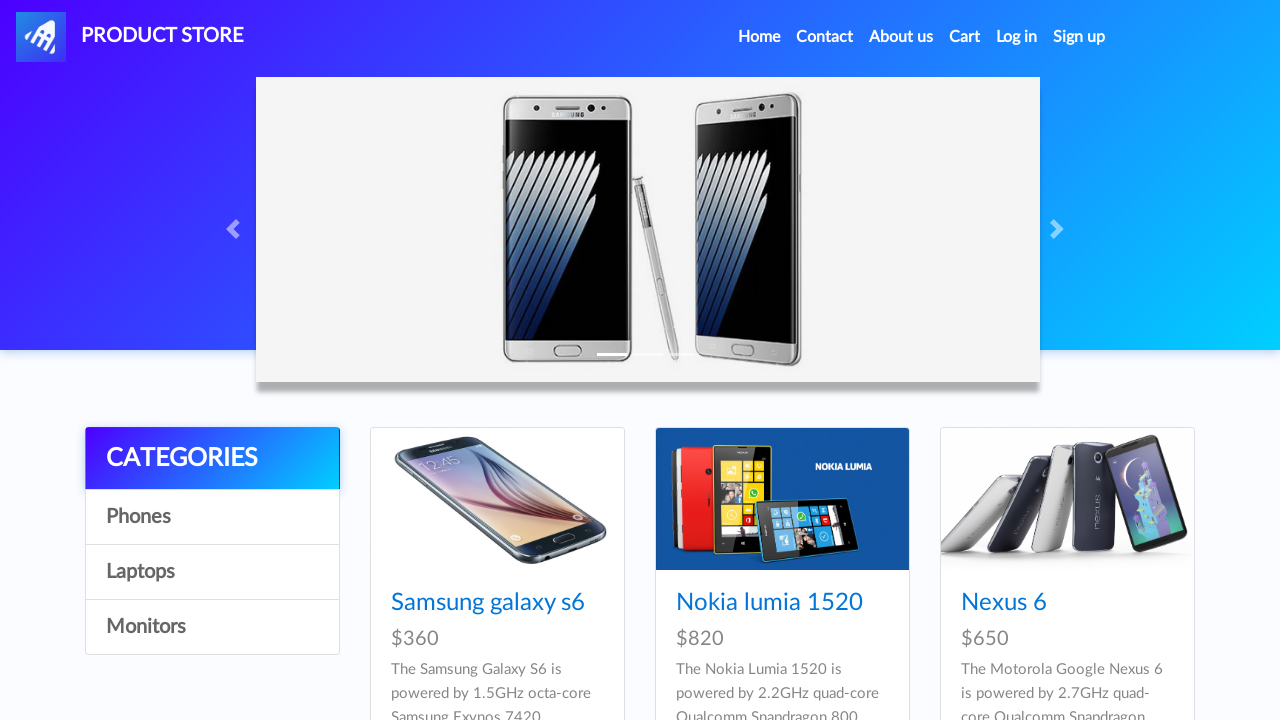

Retrieved phone product title: Nexus 6
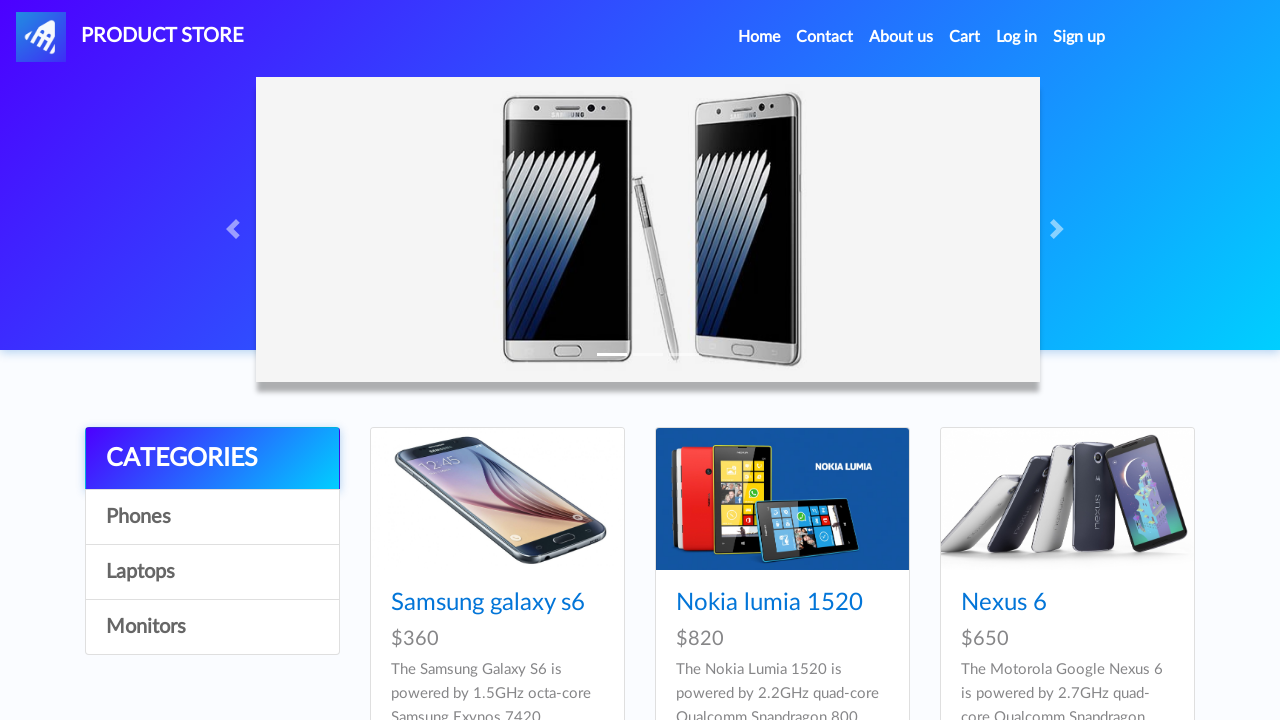

Retrieved phone product title: Samsung galaxy s7
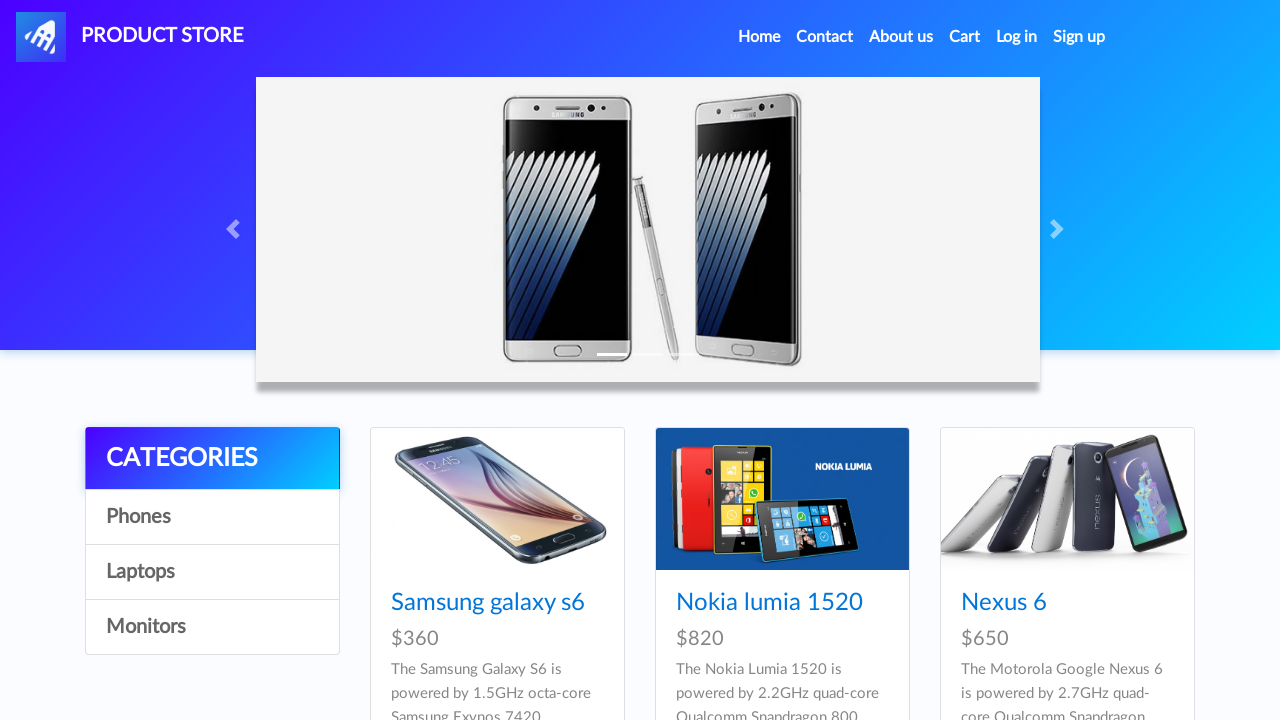

Retrieved phone product title: Iphone 6 32gb
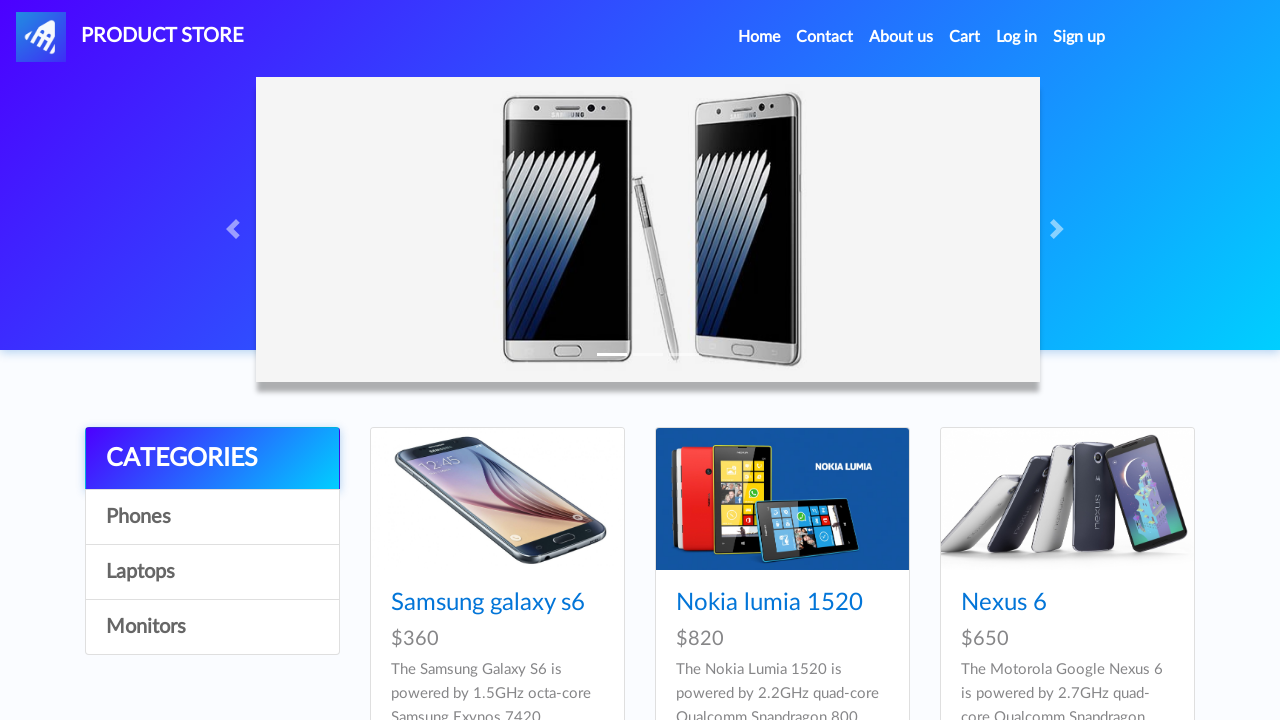

Retrieved phone product title: Sony xperia z5
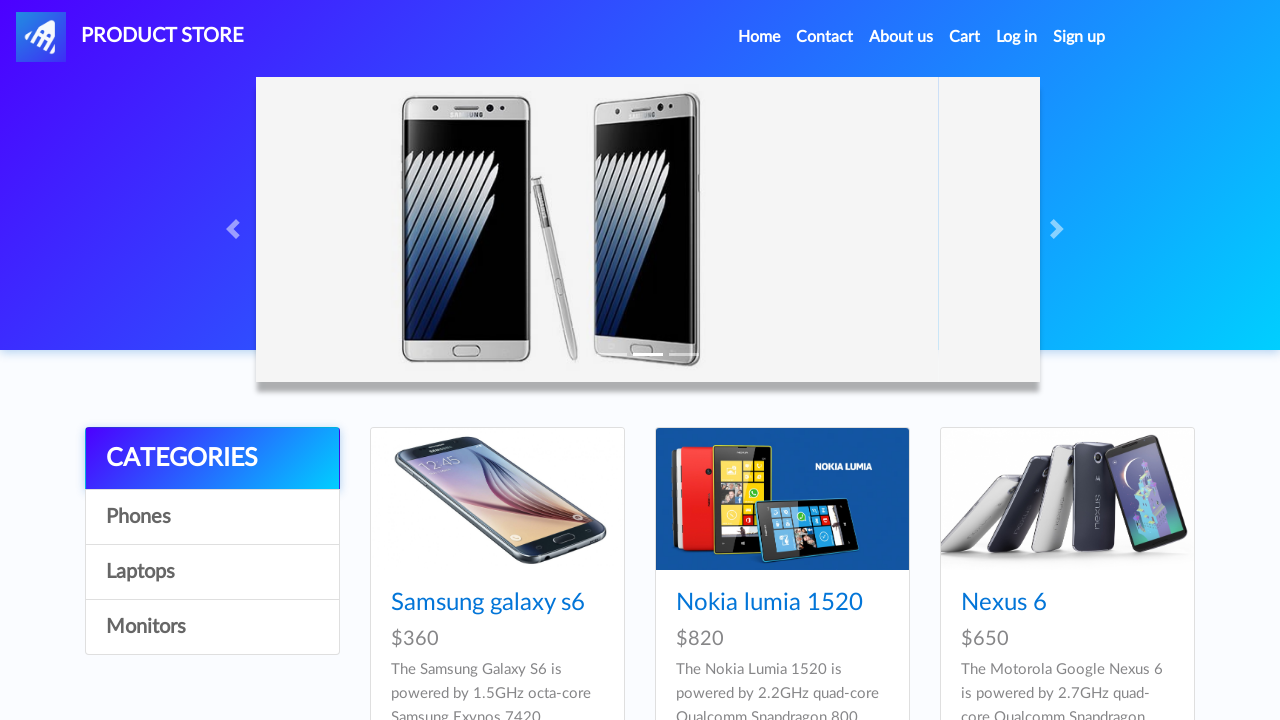

Retrieved phone product title: HTC One M9
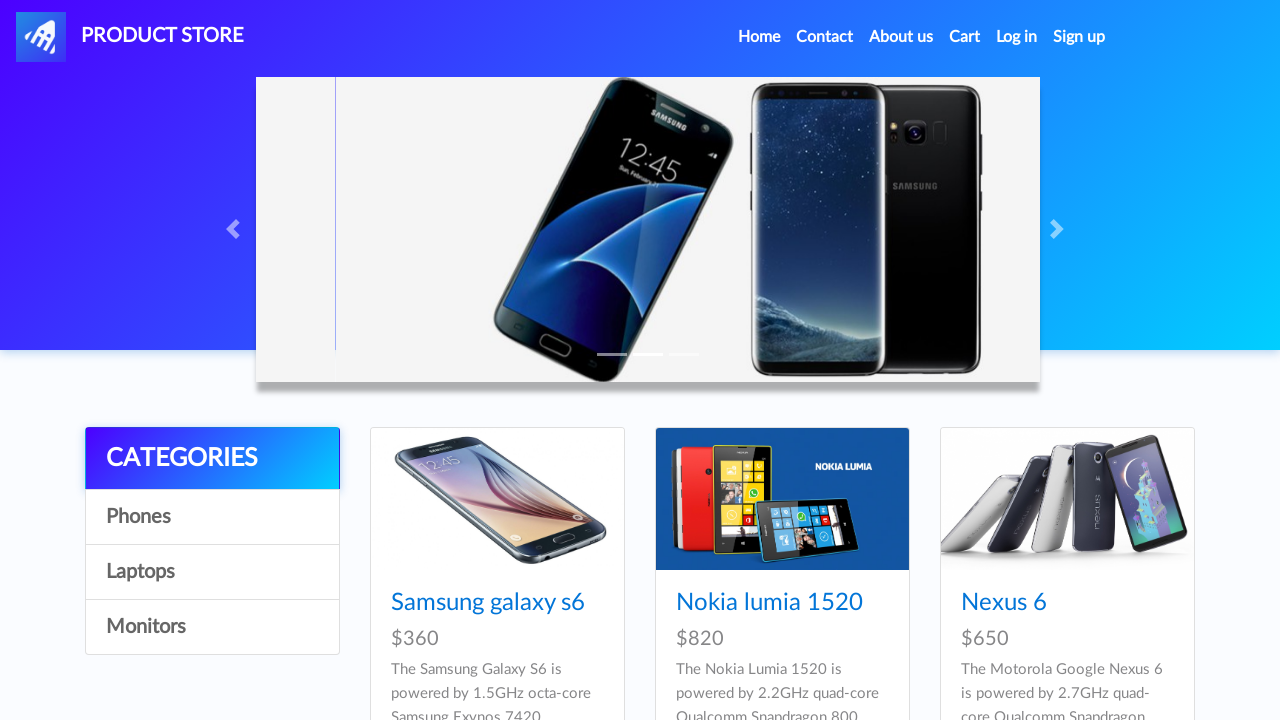

Retrieved phone product title: Sony vaio i5
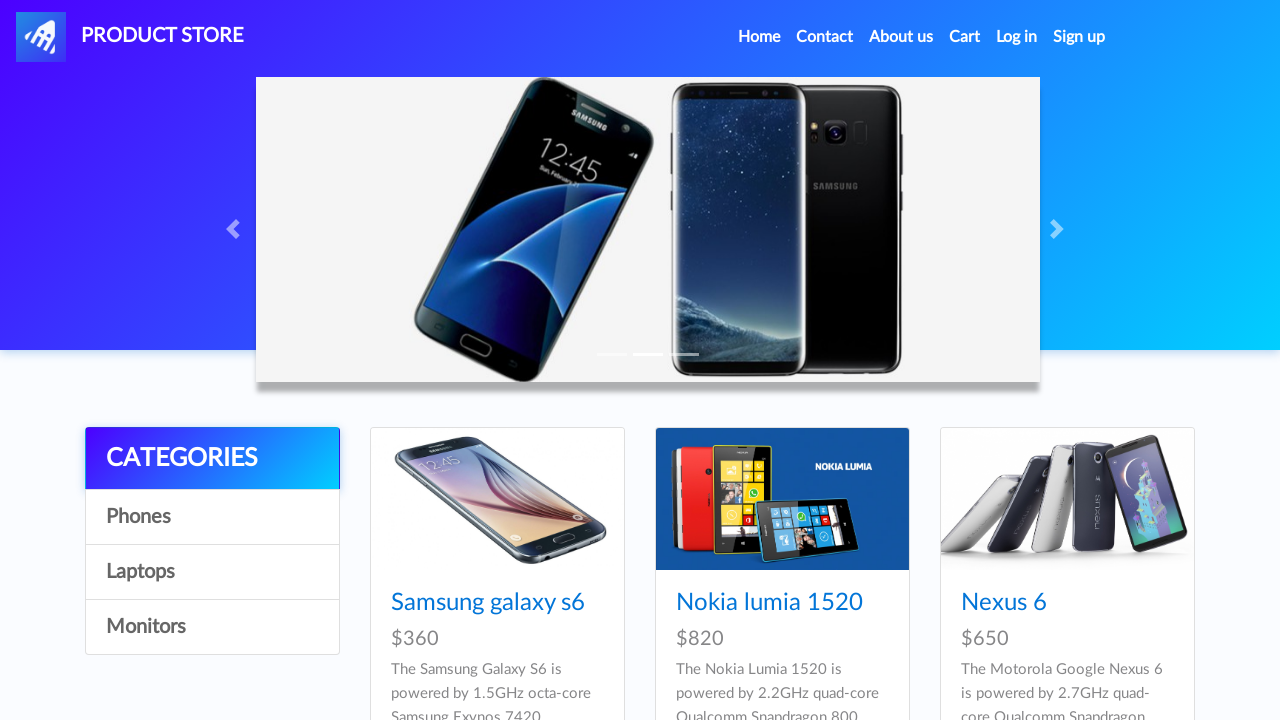

Retrieved phone product title: Sony vaio i7

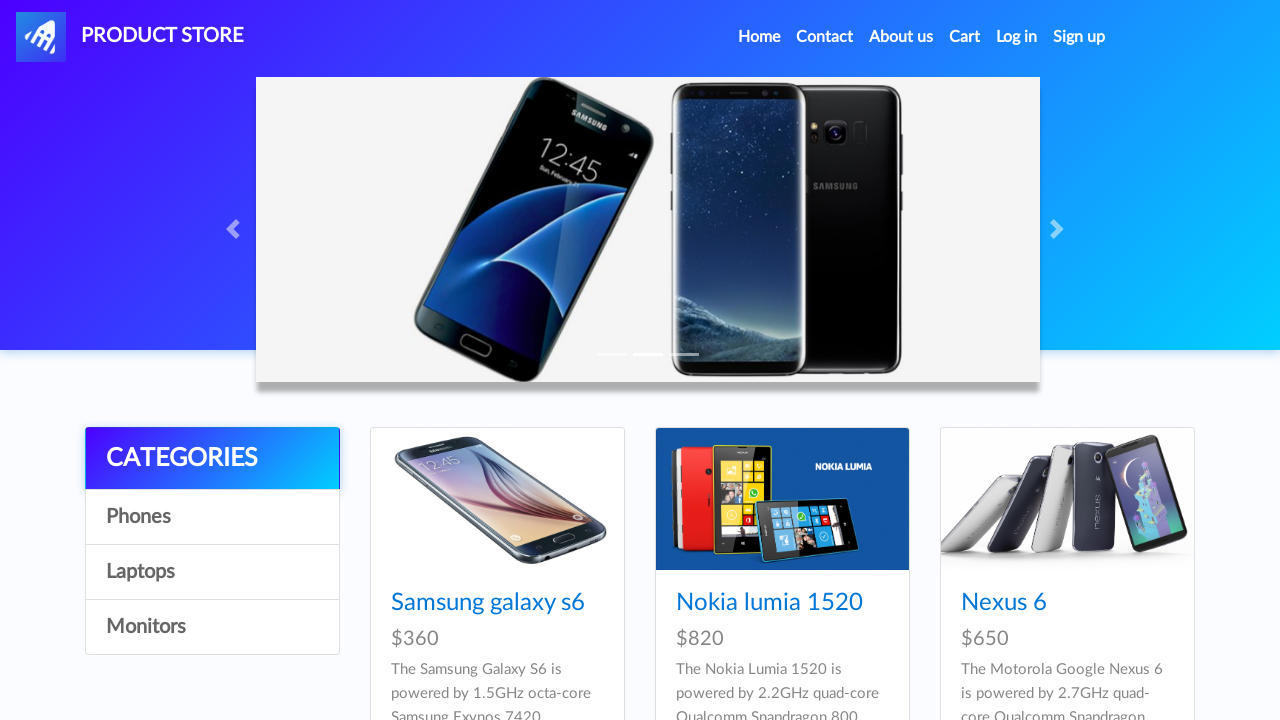

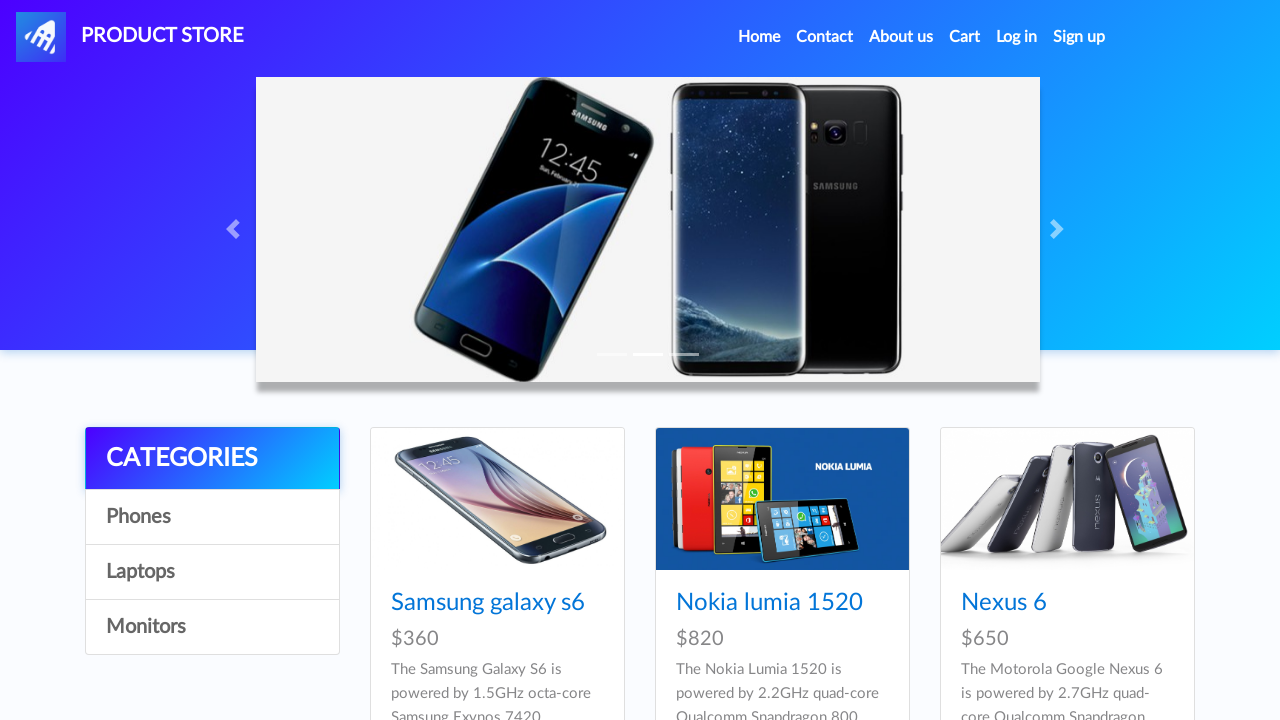